Tests scrolling to an element and filling form fields including name and date inputs

Starting URL: https://formy-project.herokuapp.com/scroll

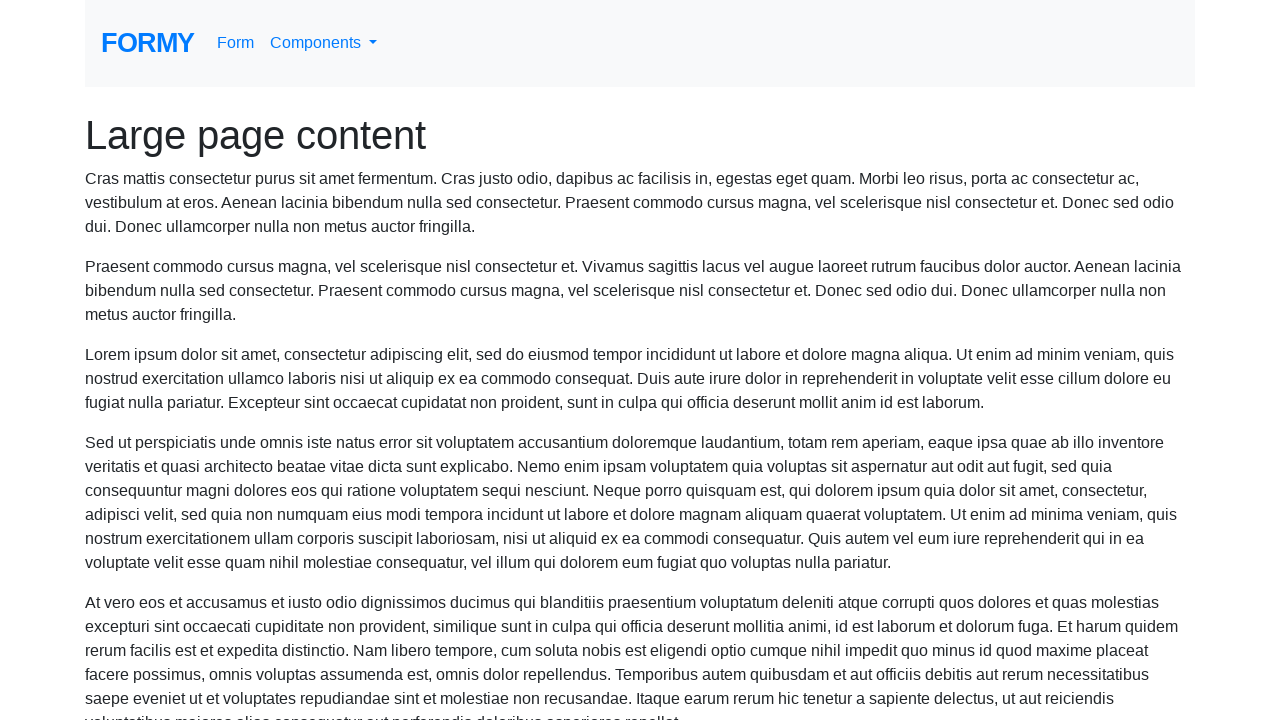

Scrolled to name field
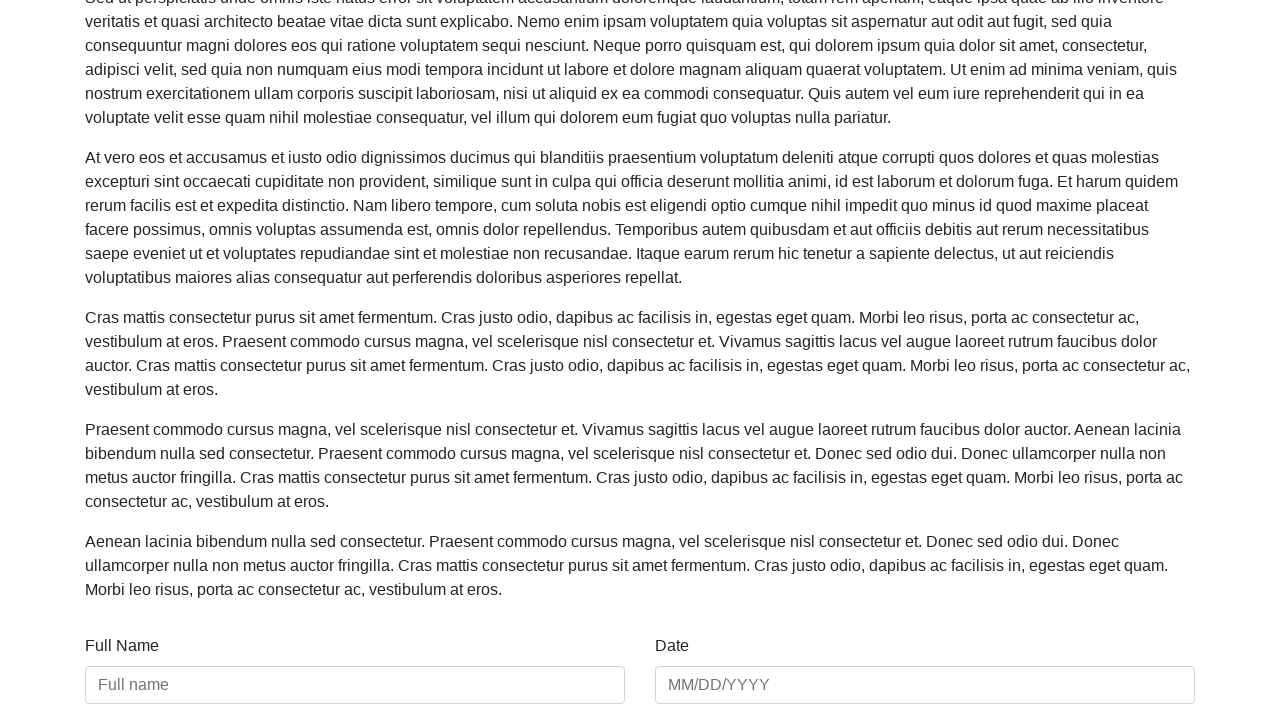

Filled name field with 'Alisa Poon' on #name
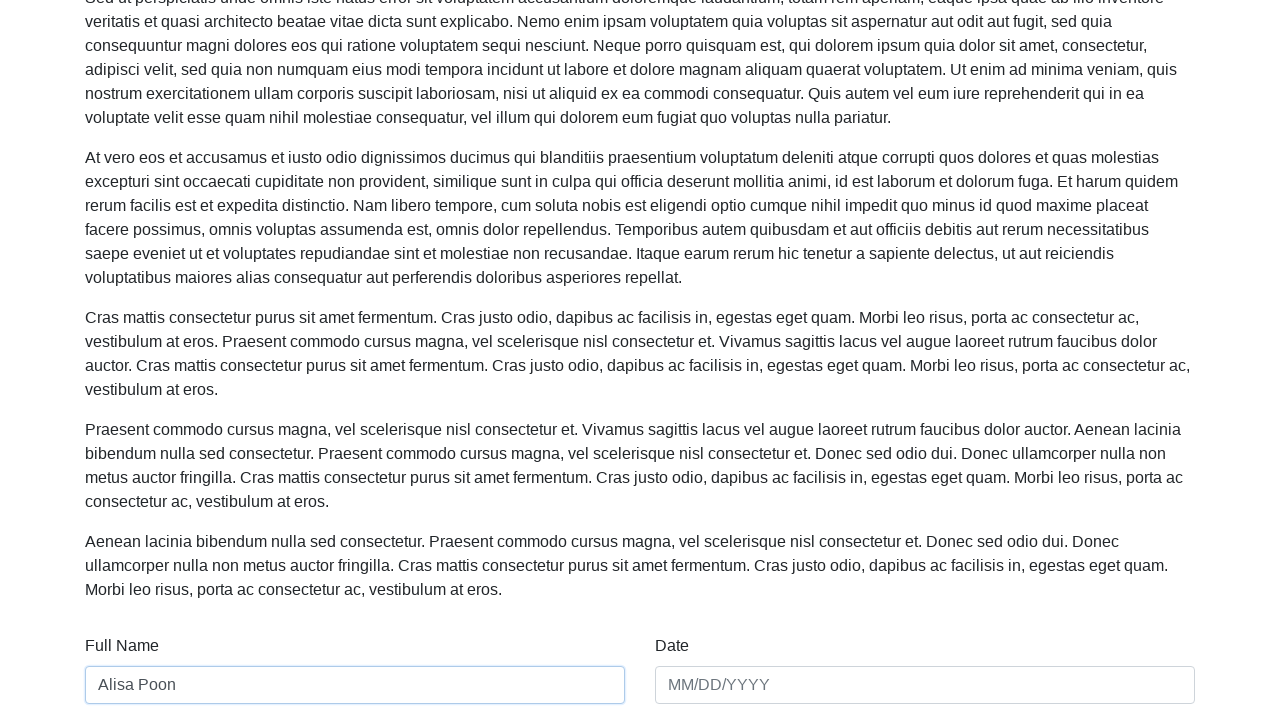

Filled date field with '06/19/2022' on #date
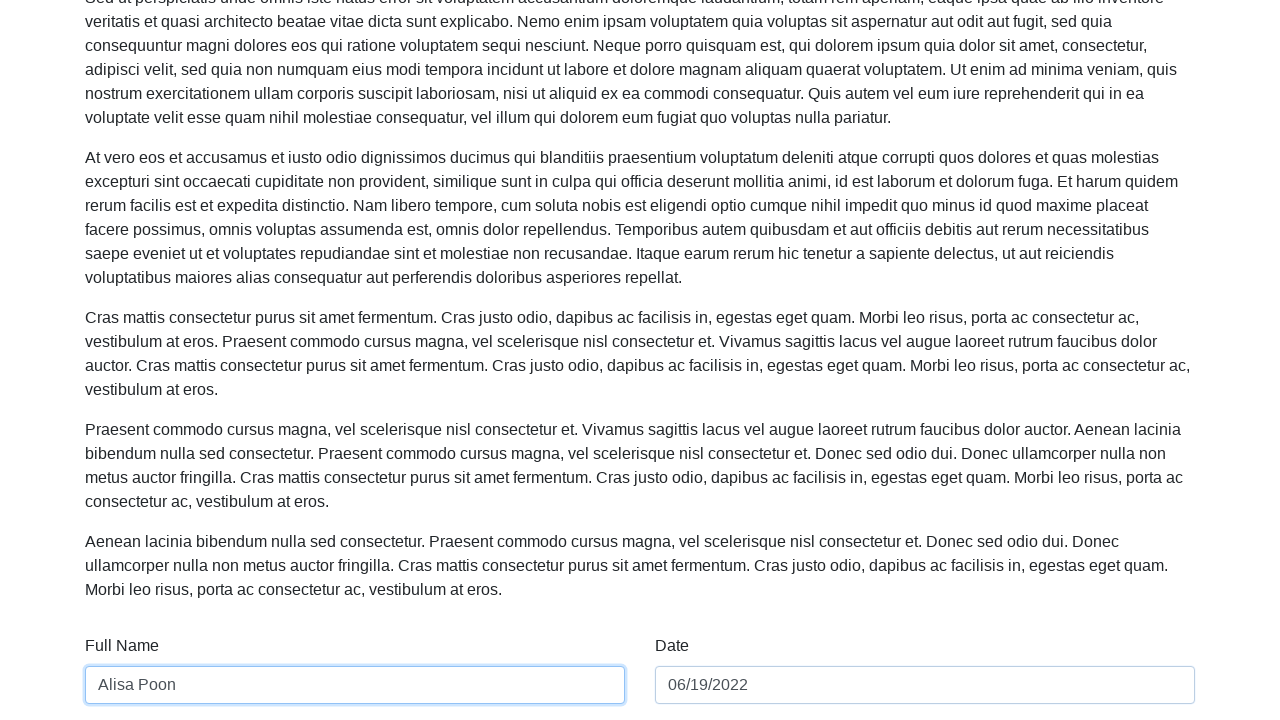

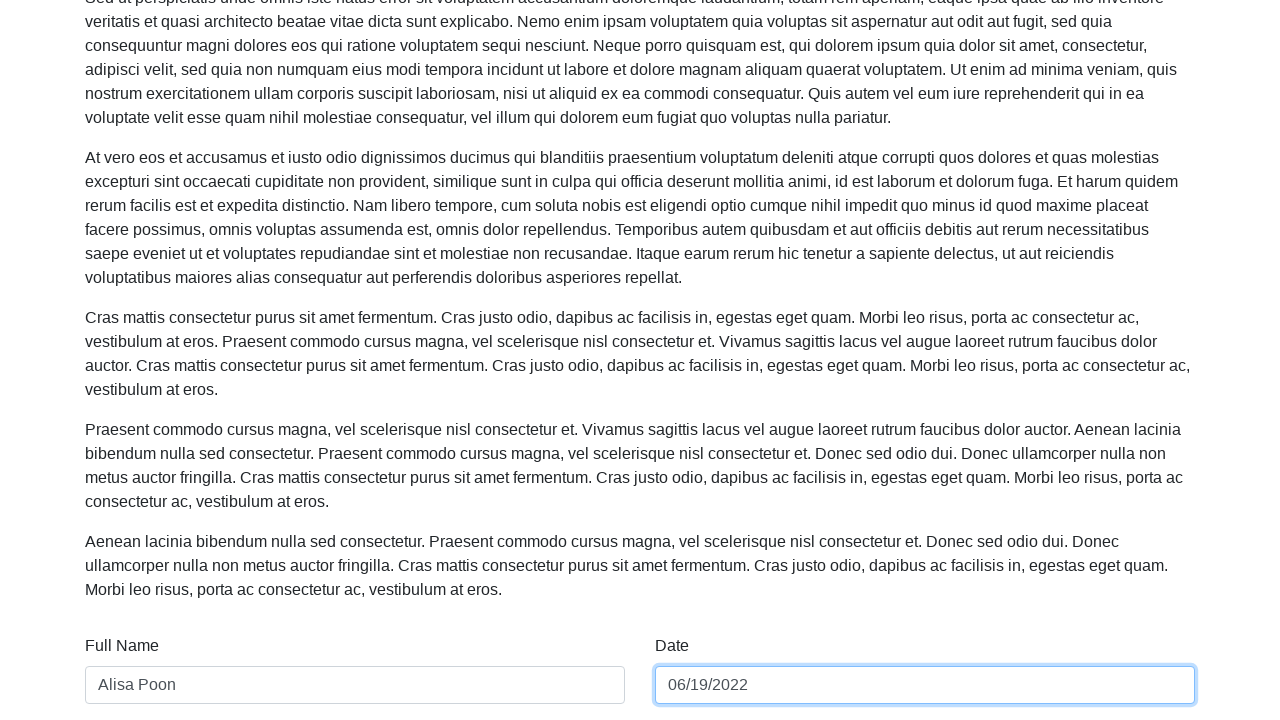